Tests file download functionality on LeafGround practice site by clicking a download link and triggering a file download.

Starting URL: https://www.leafground.com/file.xhtml

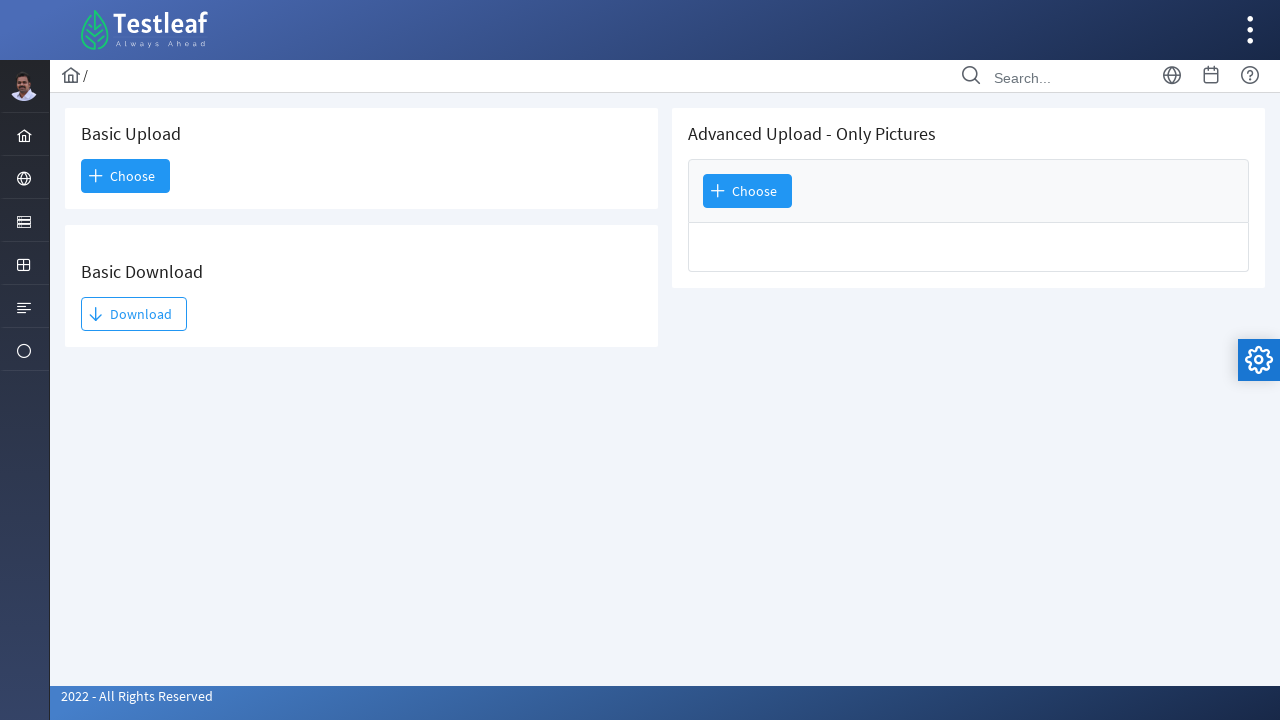

Clicked download link to trigger file download at (134, 314) on #j_idt93\:j_idt95
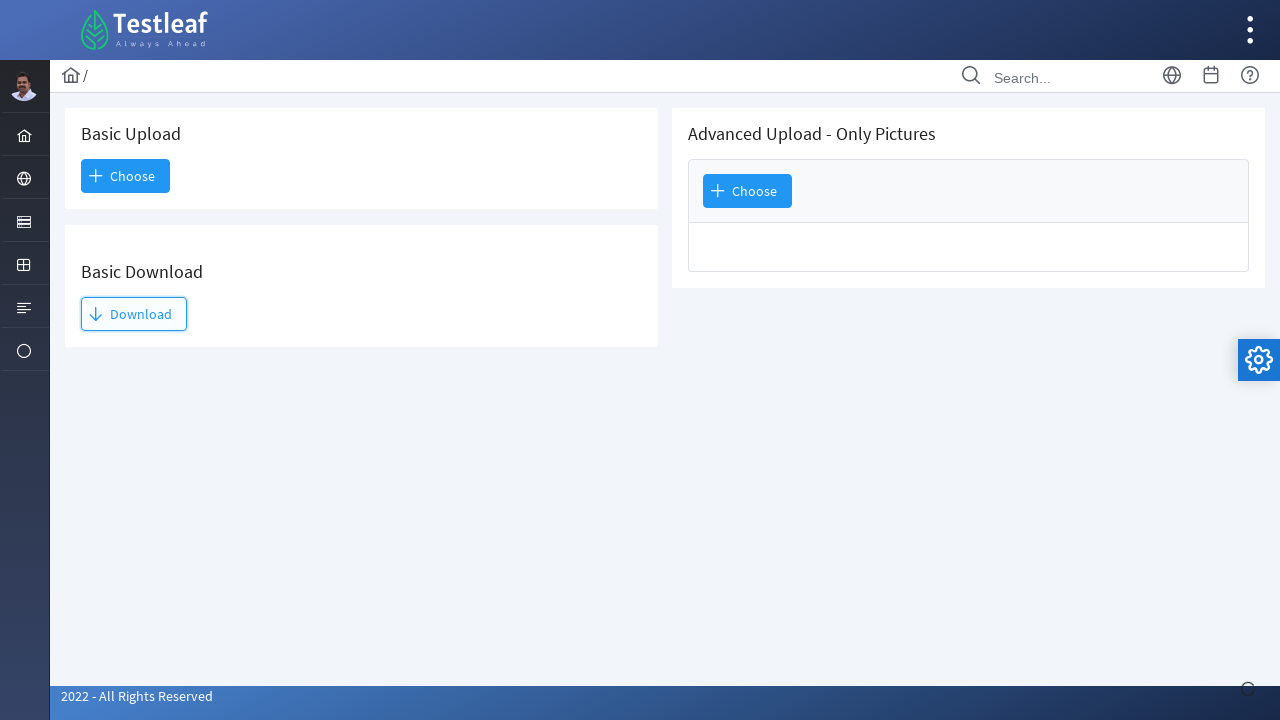

Waited 3 seconds for download to initiate
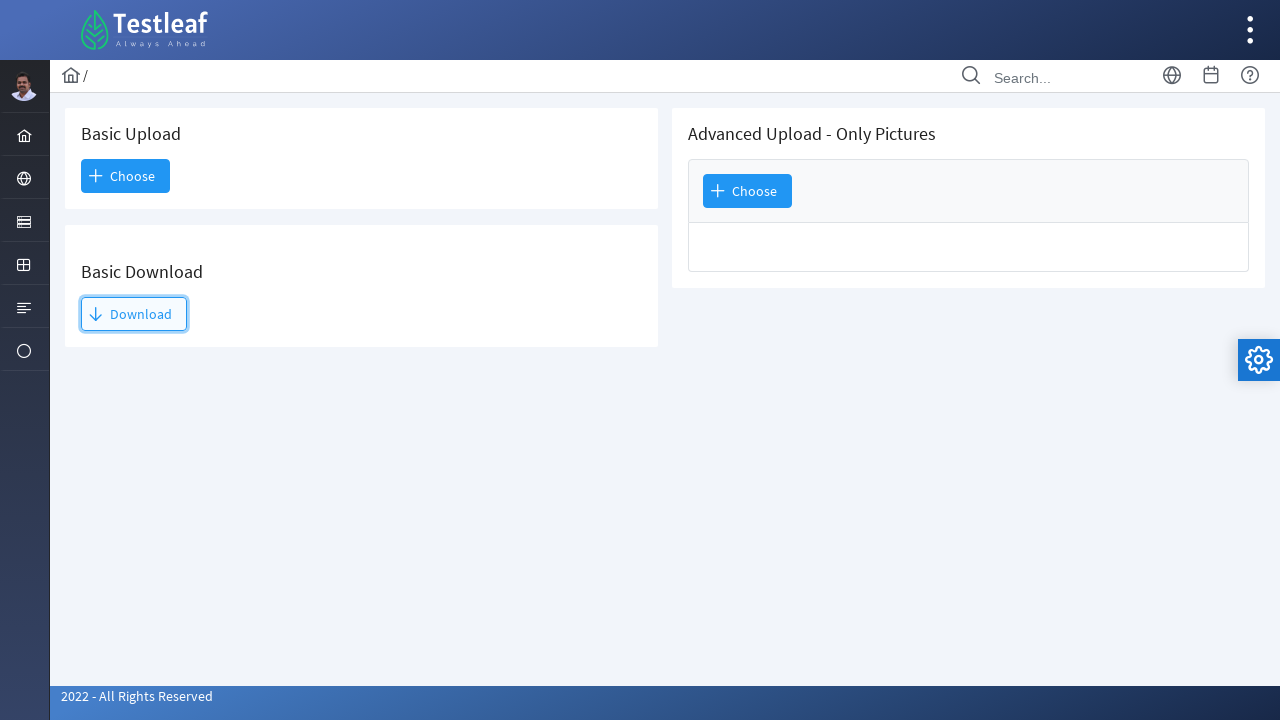

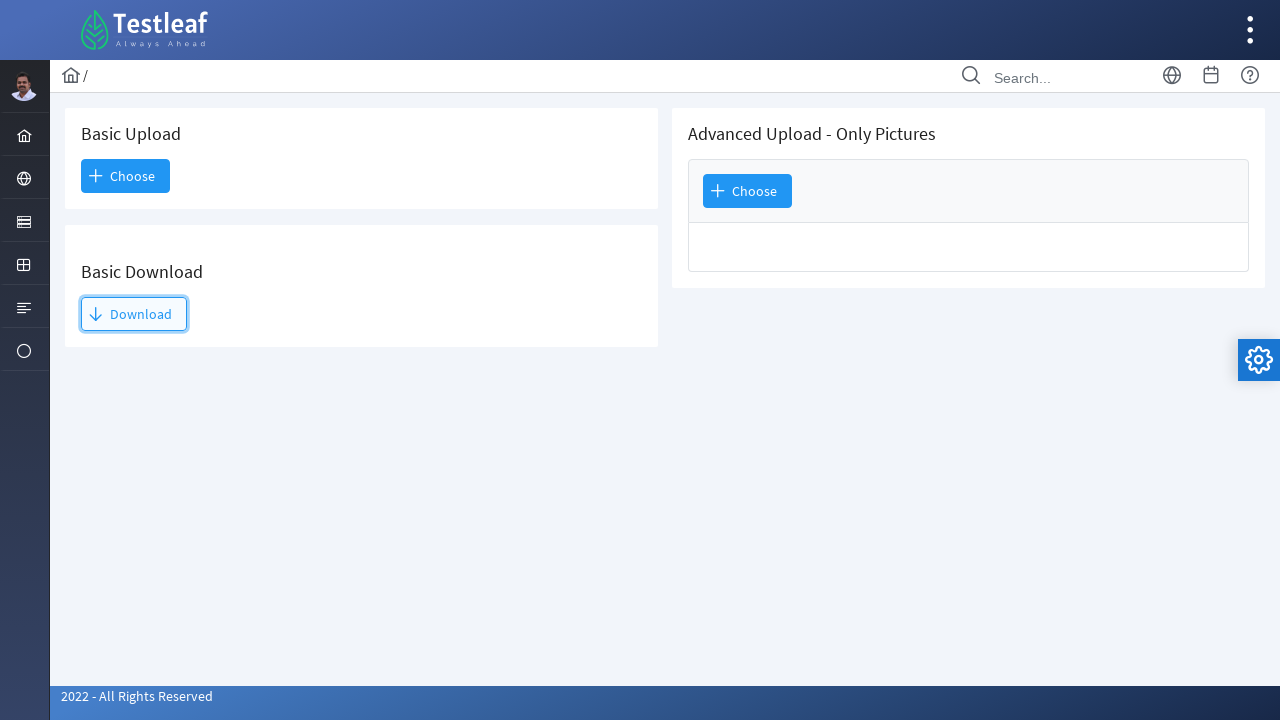